Tests horizontal scrolling functionality on a webpage by scrolling right and then left using JavaScript execution

Starting URL: https://omayo.blogspot.com/

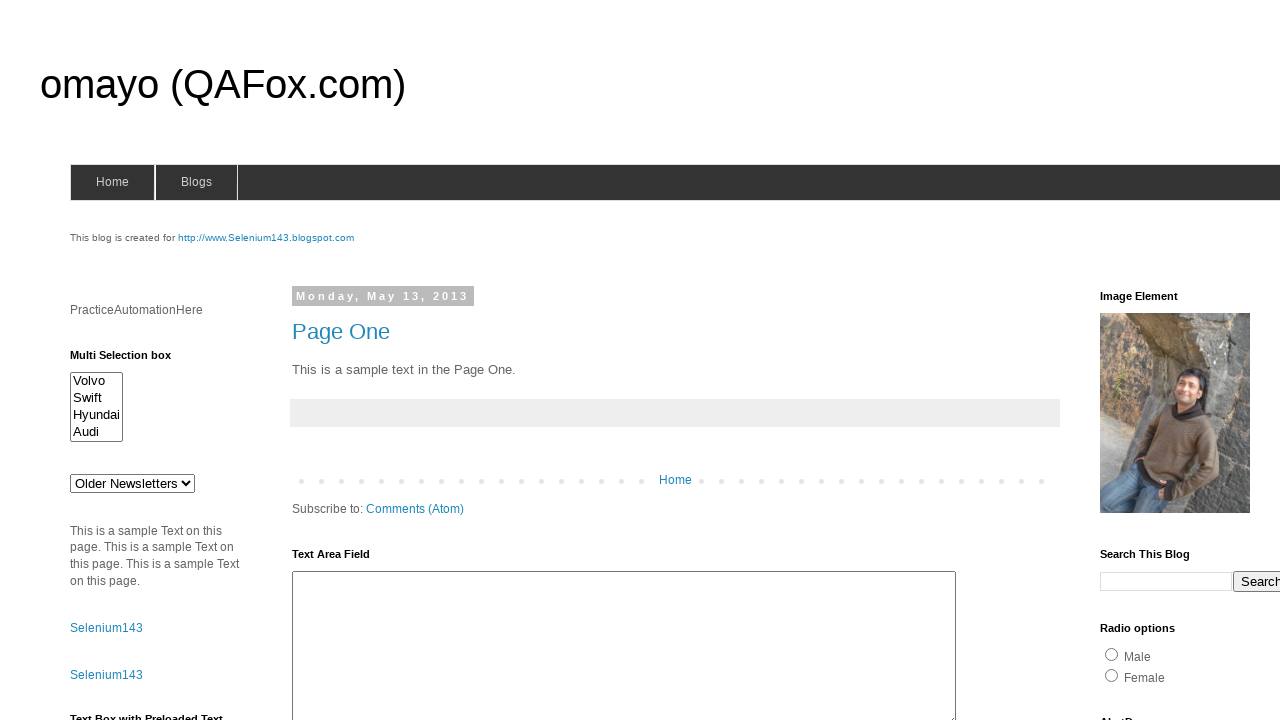

Scrolled horizontally to the right by 500 pixels
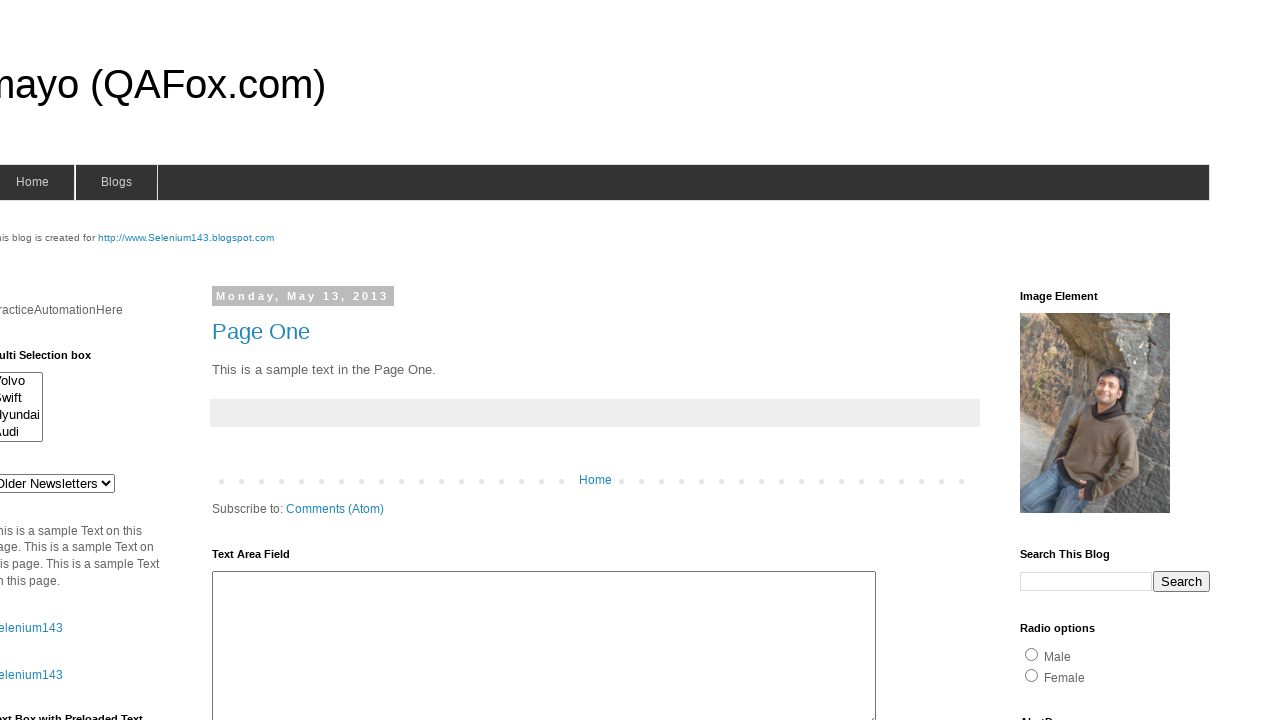

Waited 2 seconds for horizontal scroll visual effect
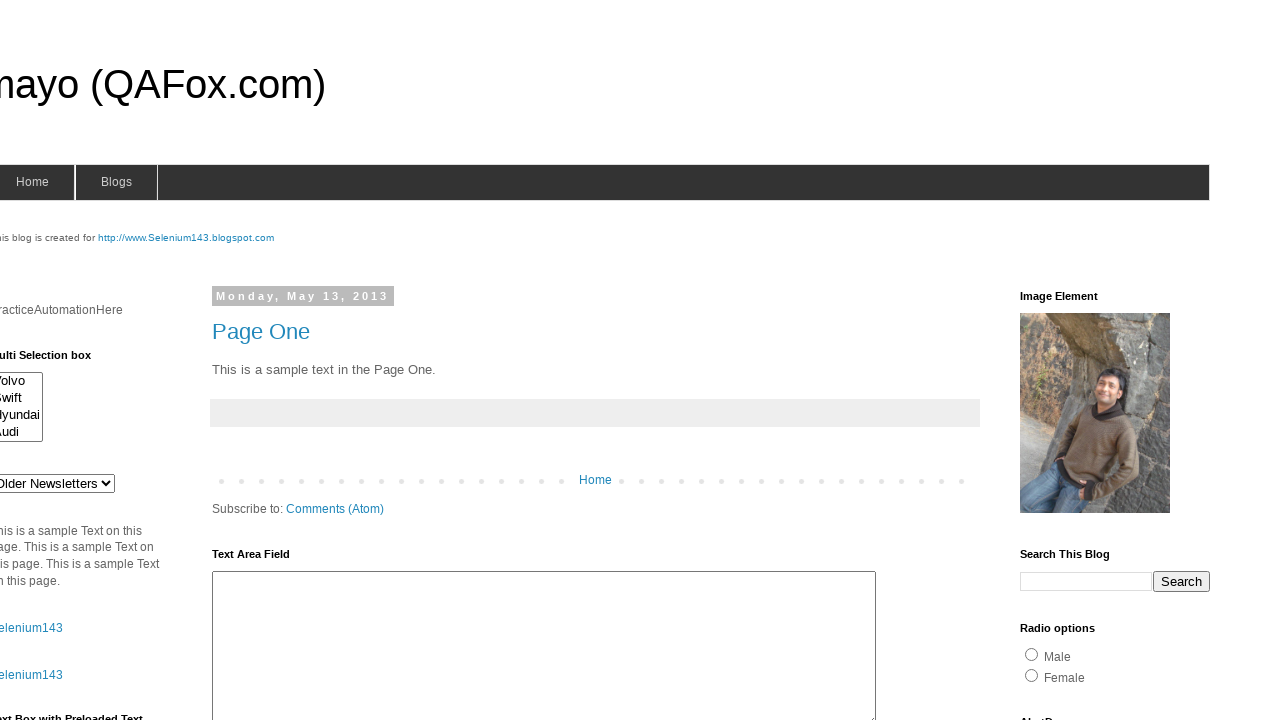

Scrolled horizontally to the left by 150 pixels
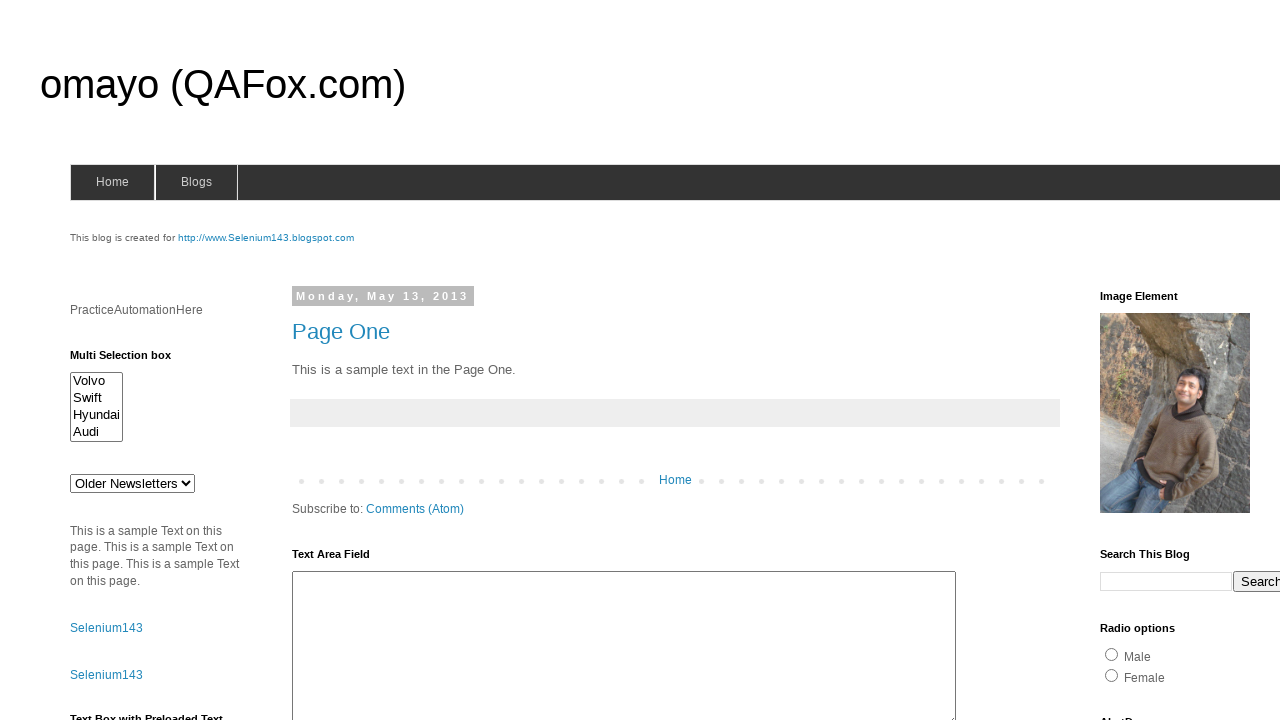

Waited 2 seconds for horizontal scroll visual effect
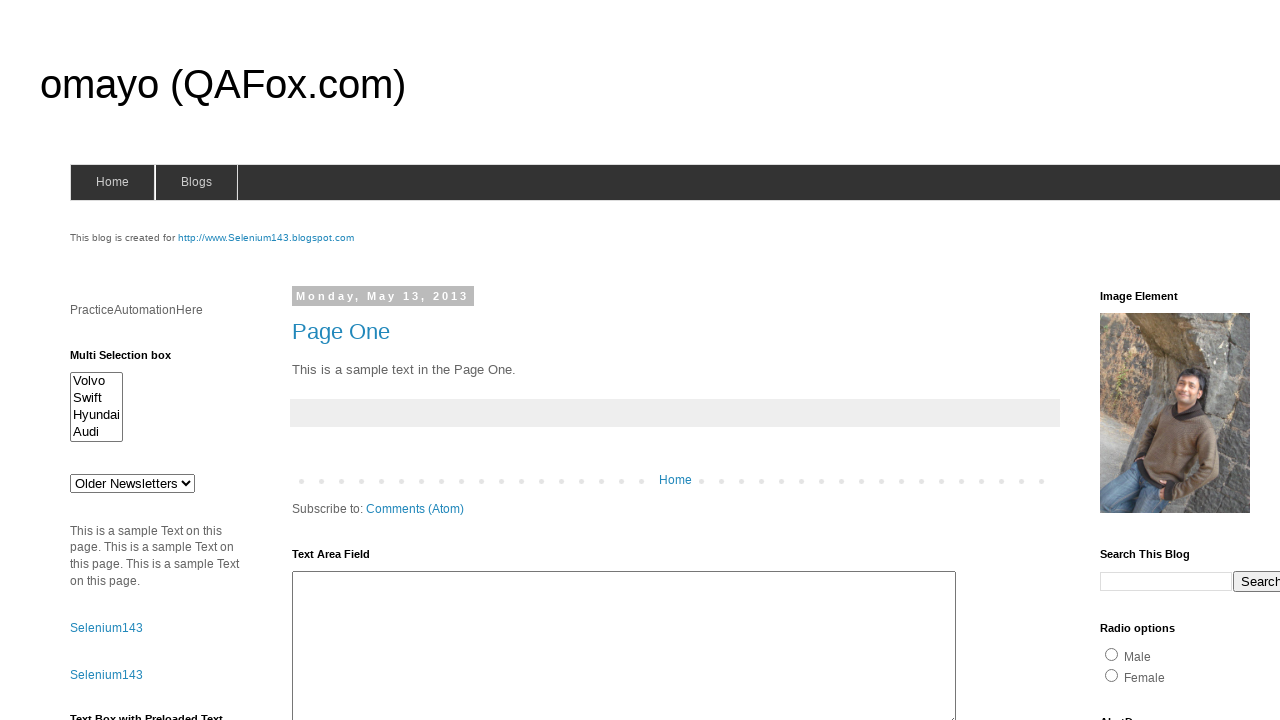

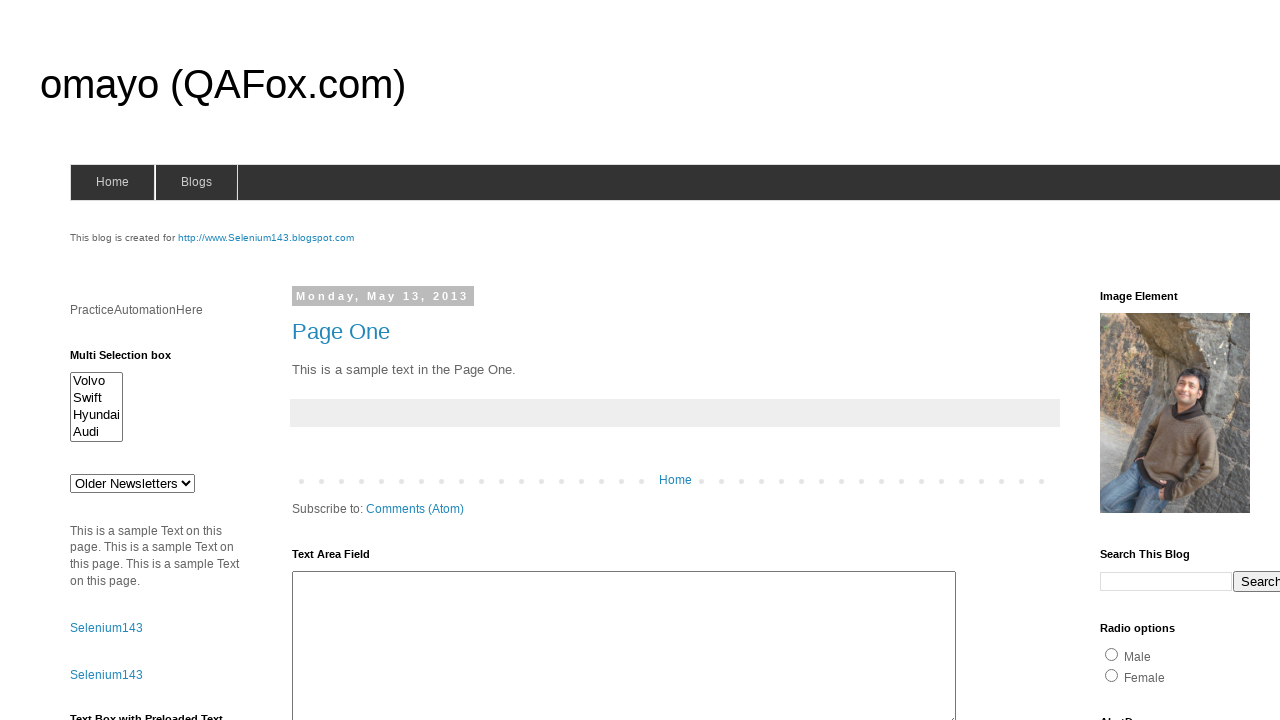